Tests that the browser back button respects filter navigation

Starting URL: https://demo.playwright.dev/todomvc

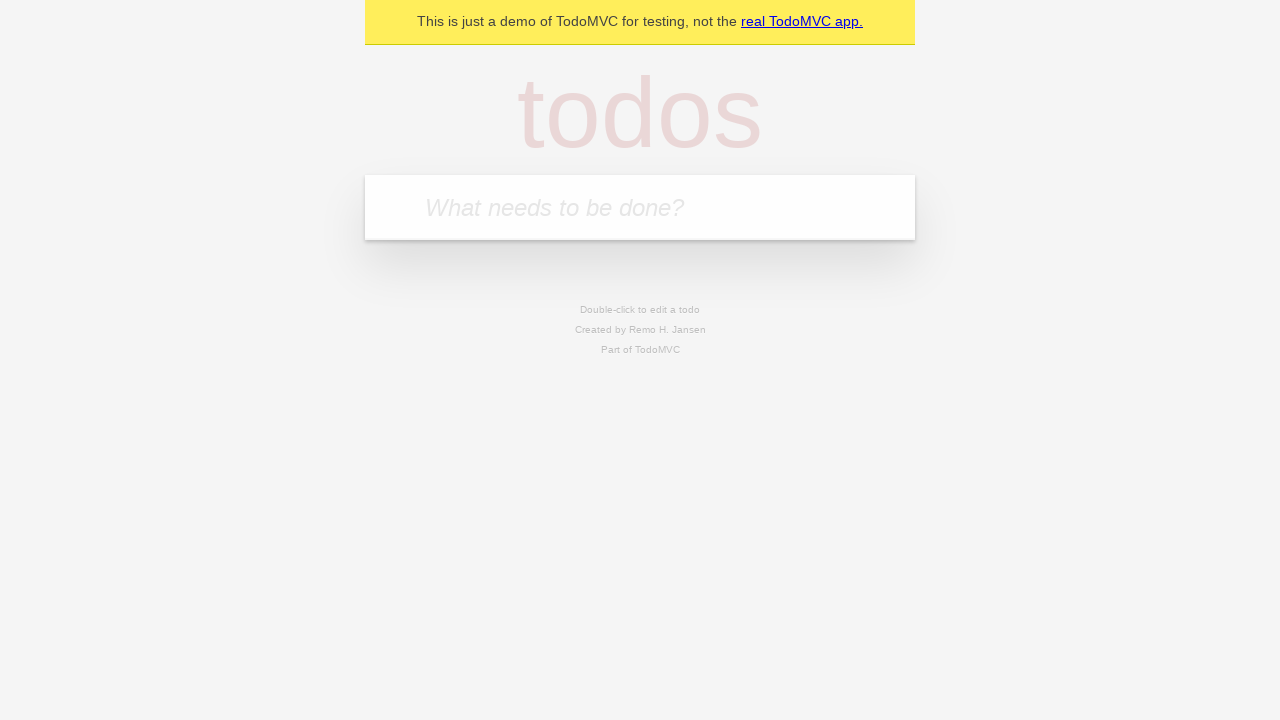

Filled new todo input with 'buy some cheese' on .new-todo
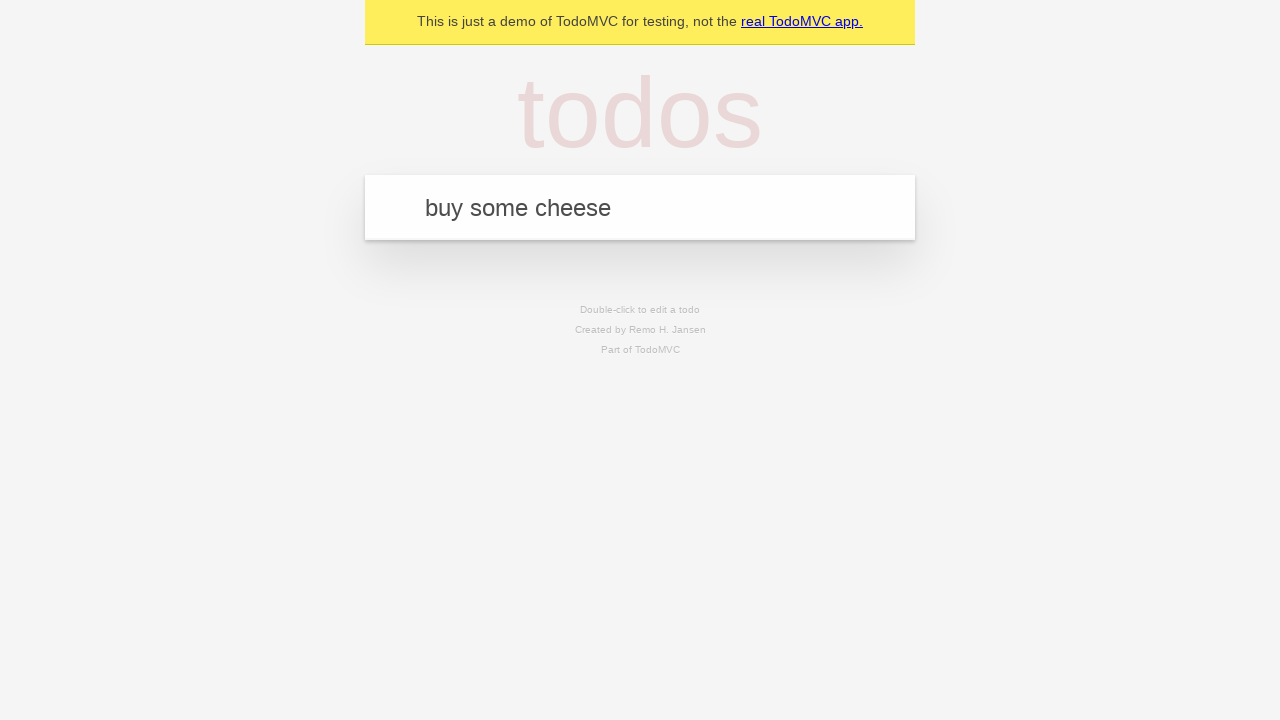

Pressed Enter to create first todo on .new-todo
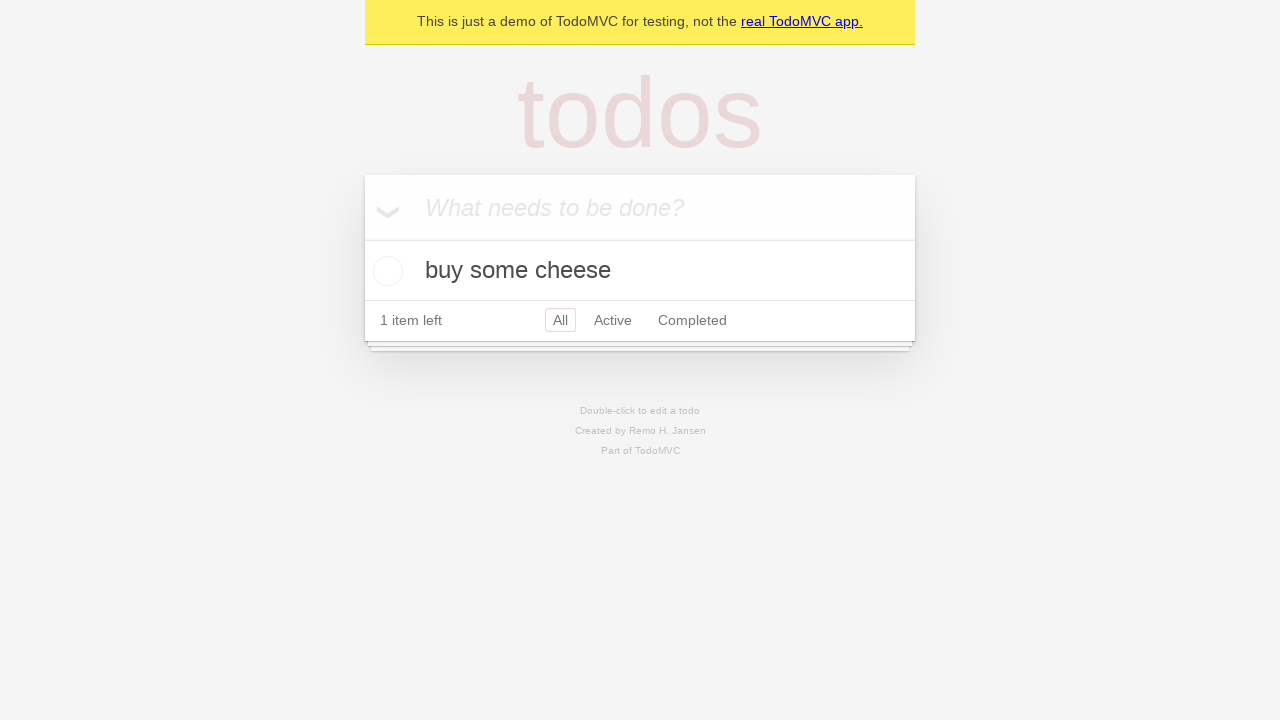

Filled new todo input with 'feed the cat' on .new-todo
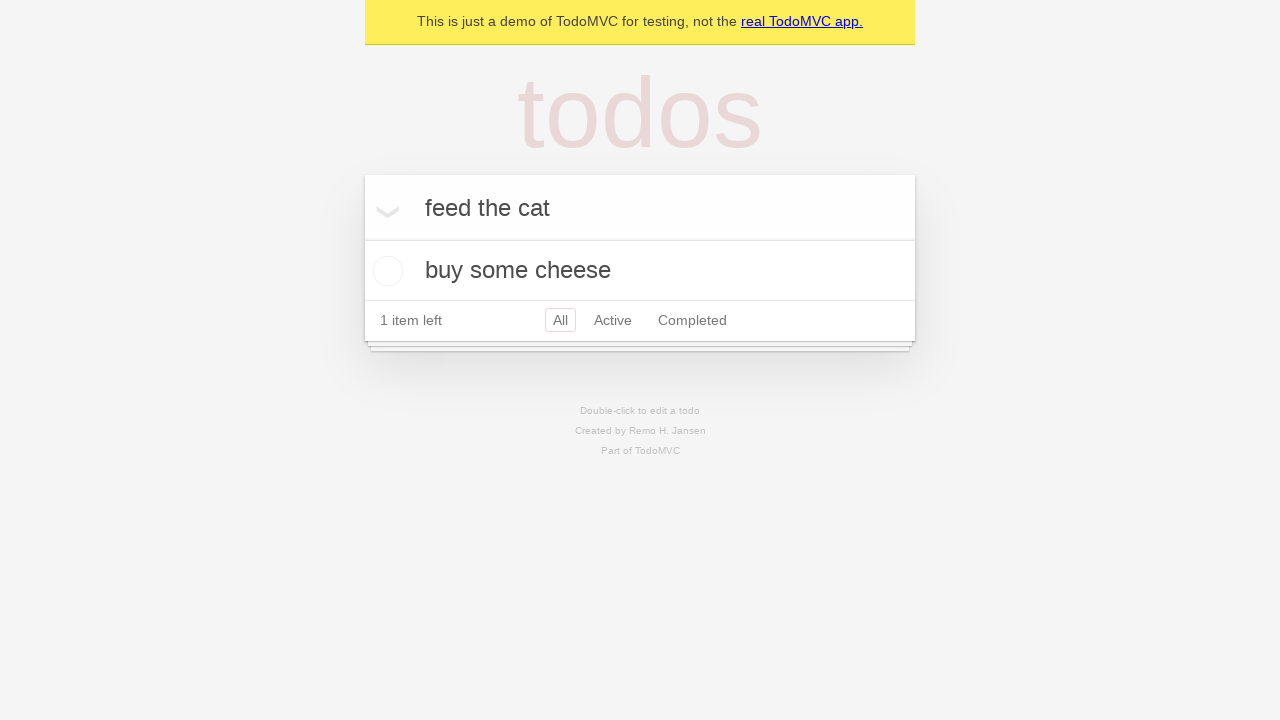

Pressed Enter to create second todo on .new-todo
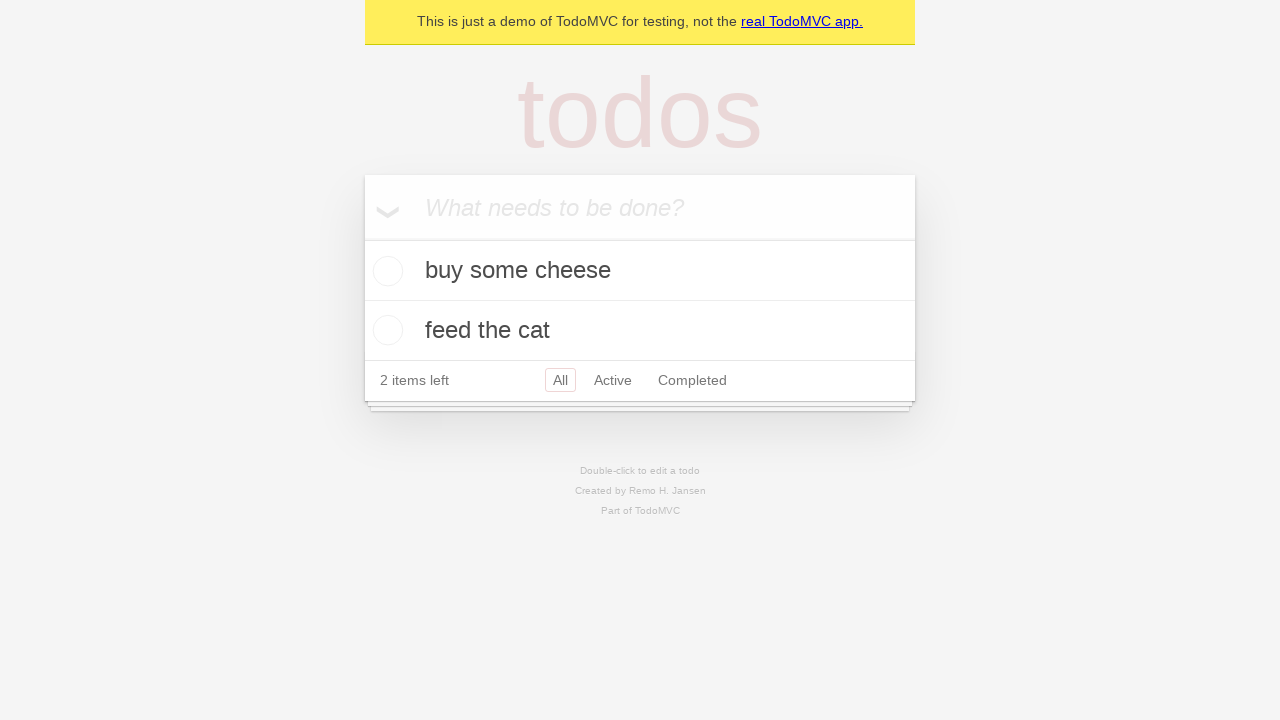

Filled new todo input with 'book a doctors appointment' on .new-todo
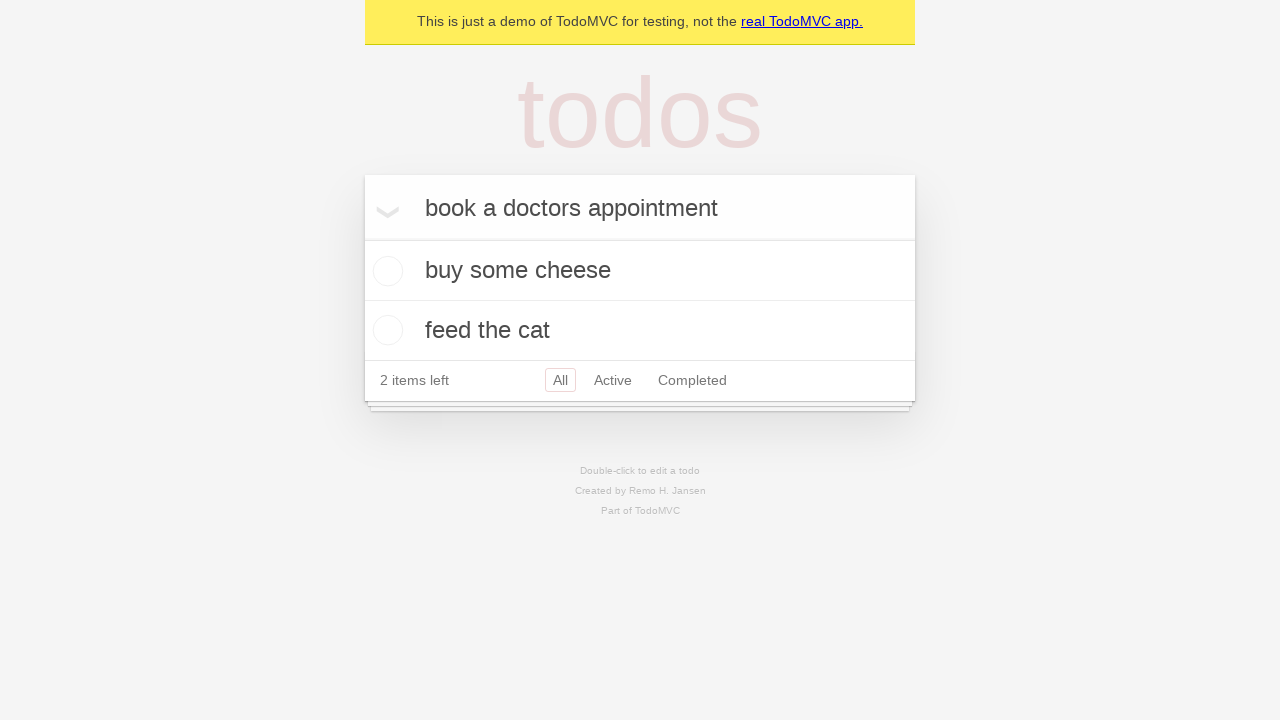

Pressed Enter to create third todo on .new-todo
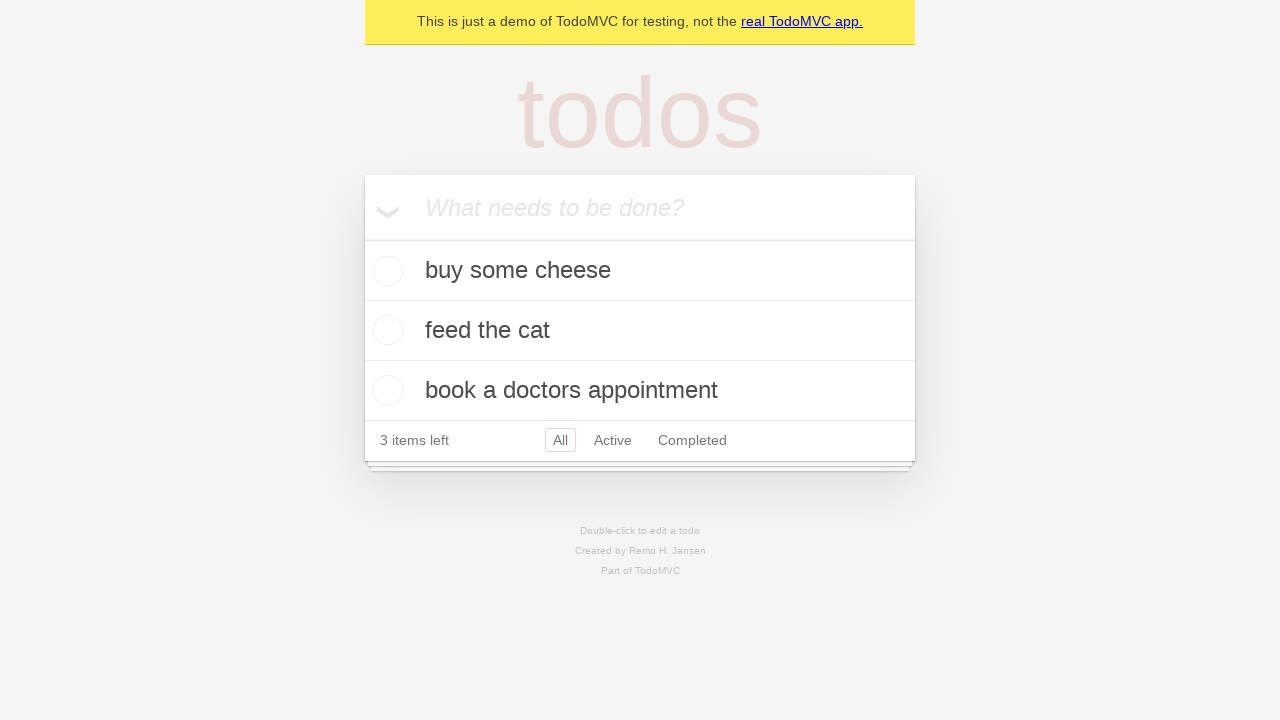

Checked the second todo item at (385, 330) on .todo-list li .toggle >> nth=1
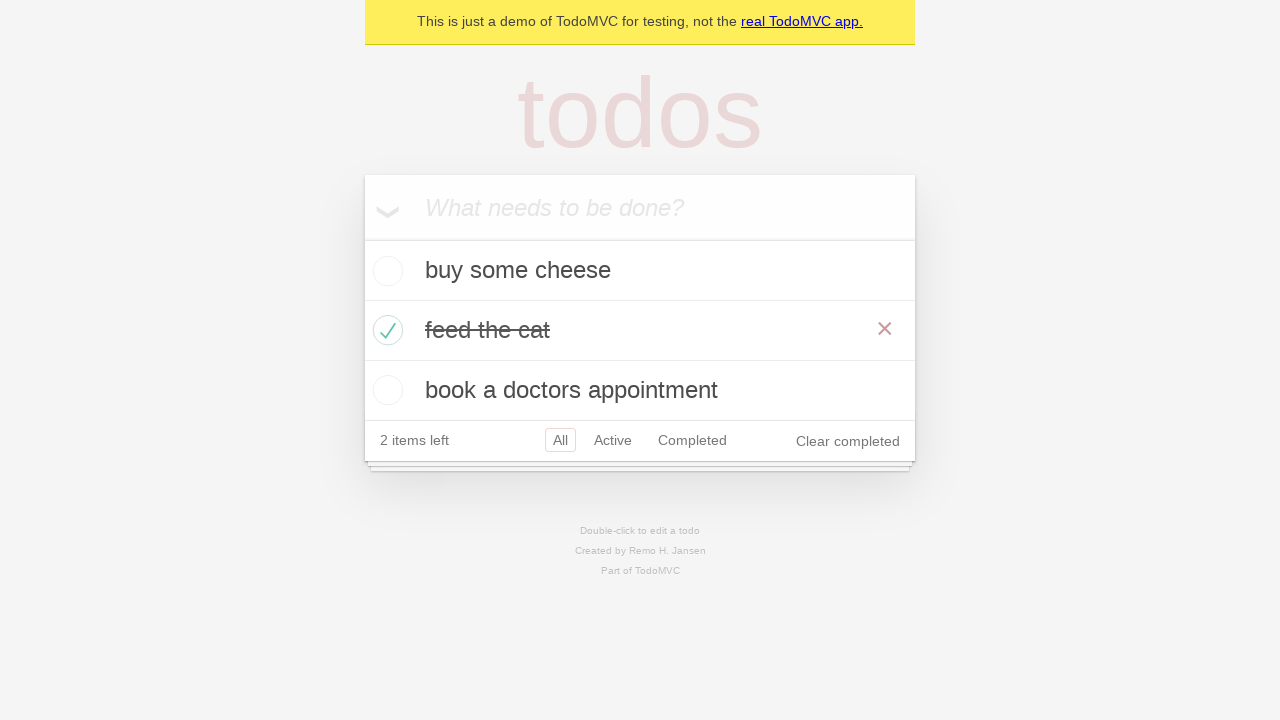

Clicked 'All' filter at (560, 440) on .filters >> text=All
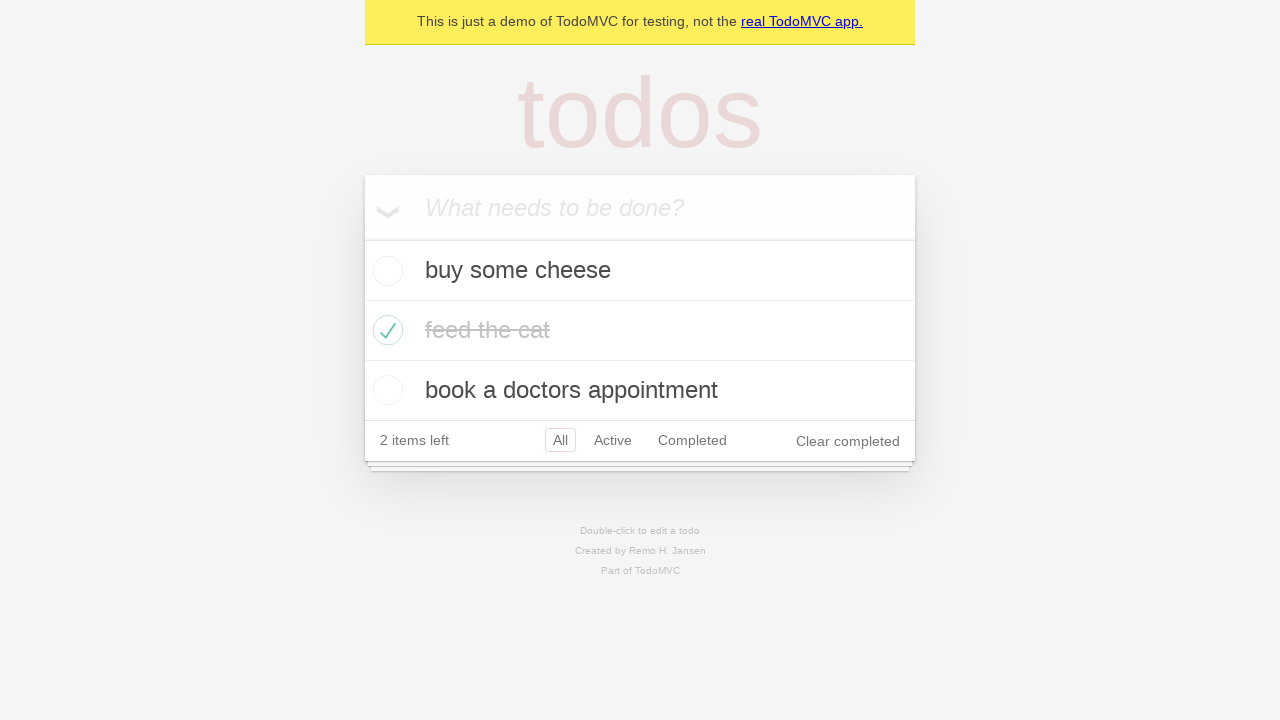

Clicked 'Active' filter at (613, 440) on .filters >> text=Active
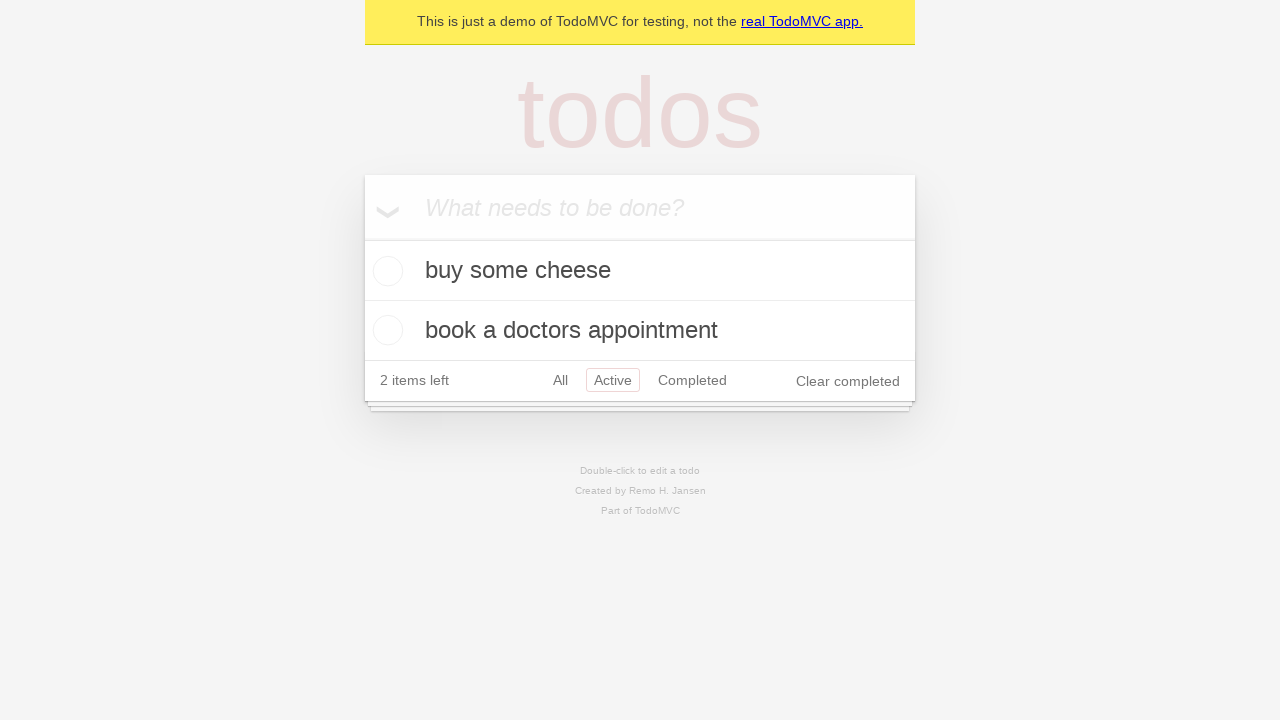

Clicked 'Completed' filter at (692, 380) on .filters >> text=Completed
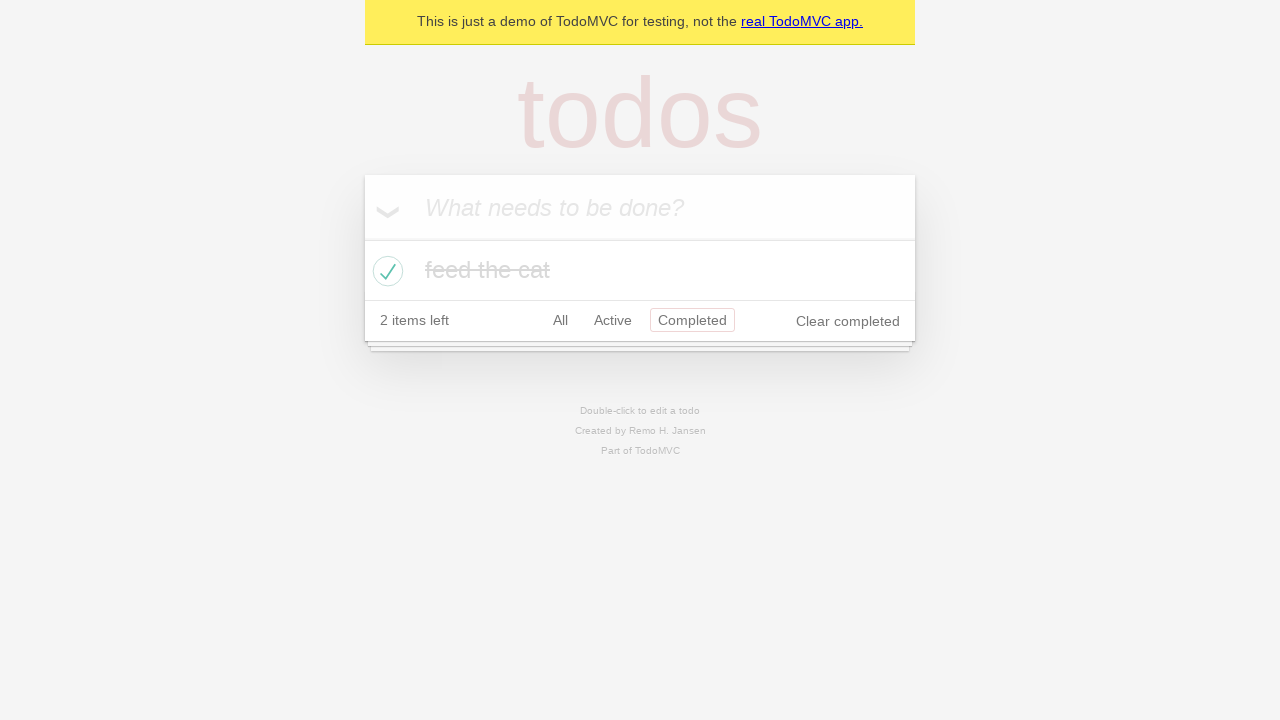

Navigated back using browser back button (returned to Active filter)
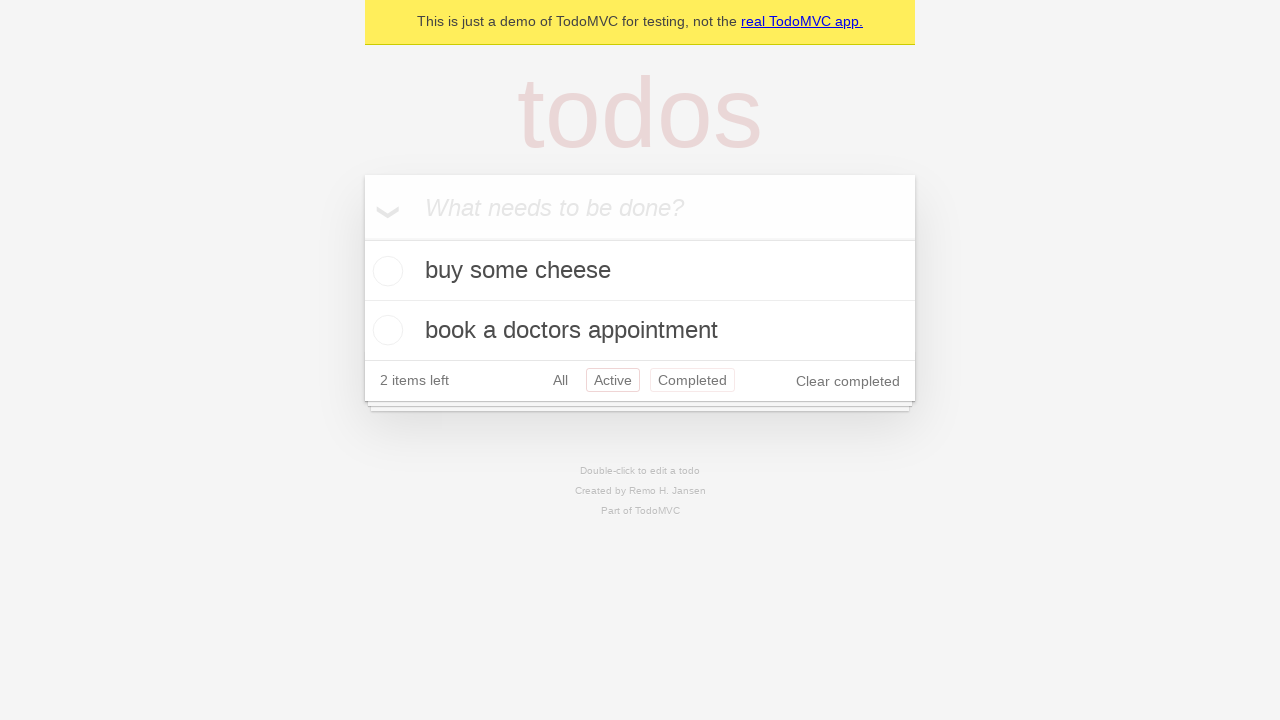

Navigated back using browser back button (returned to All filter)
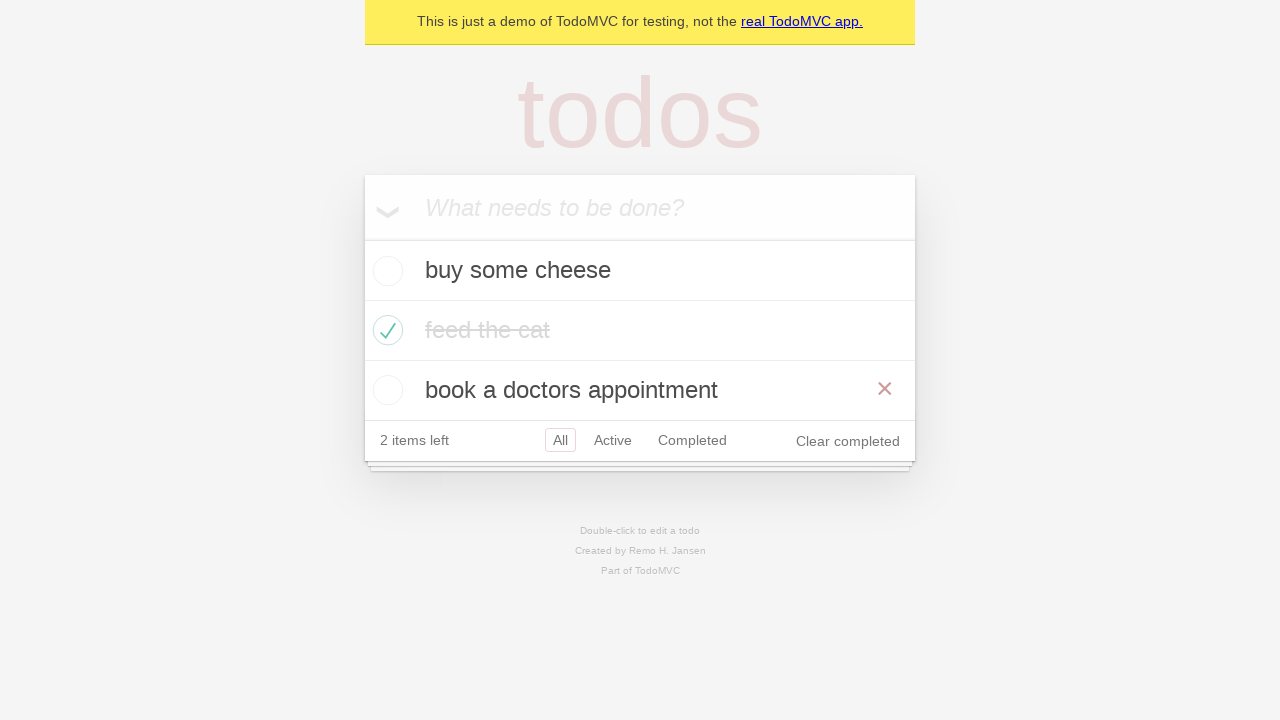

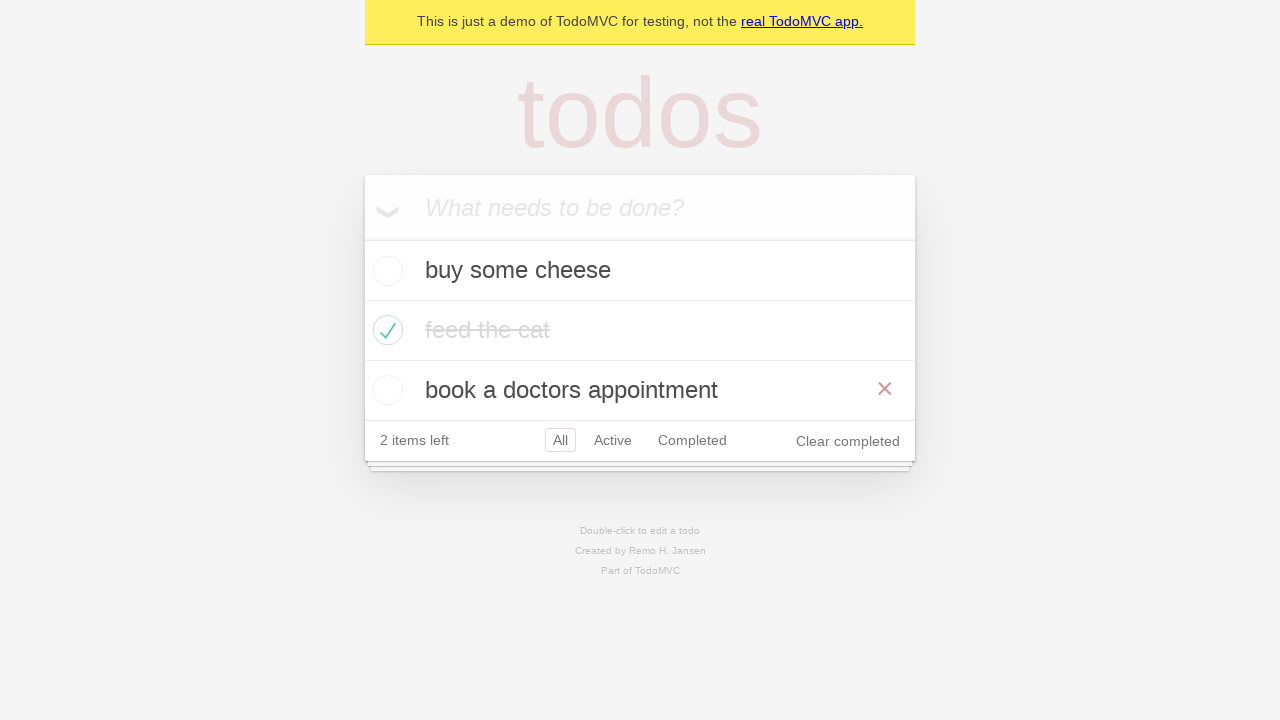